Demonstrates retrieving CSS property values from a web element by getting the font-size of a login button on the OrangeHRM demo page.

Starting URL: https://opensource-demo.orangehrmlive.com/web/index.php/auth/login

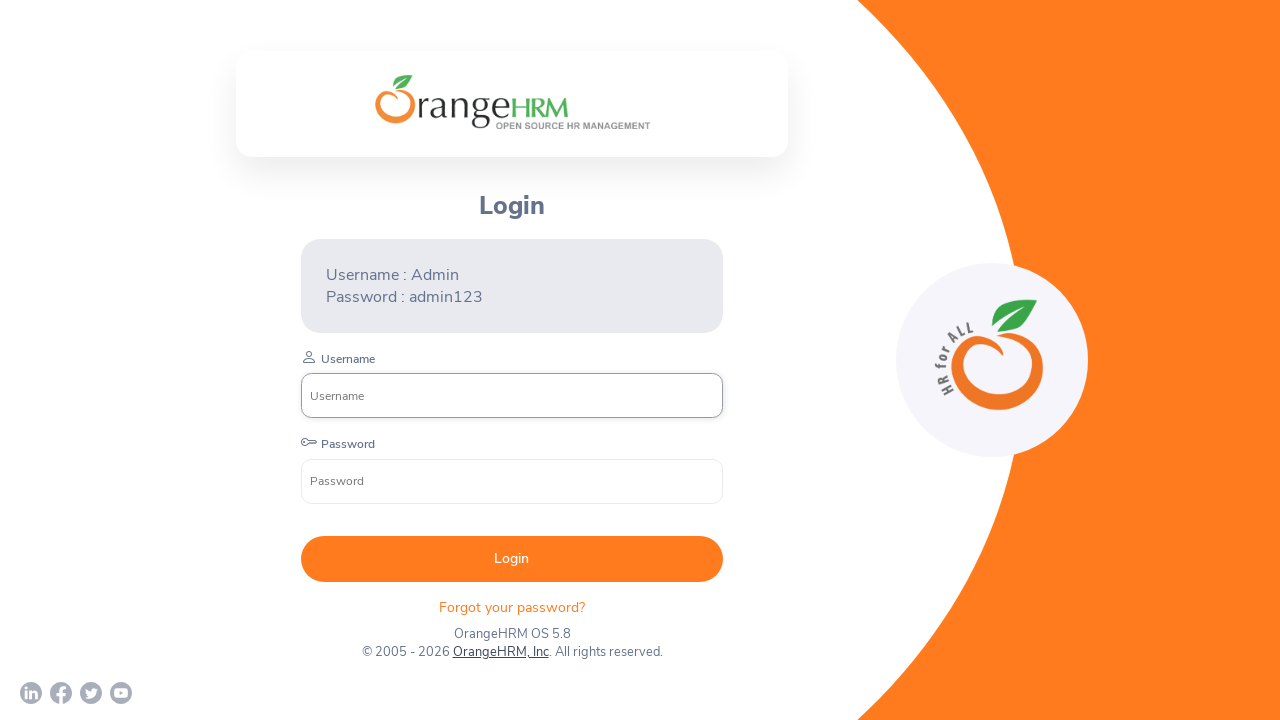

Login button became visible
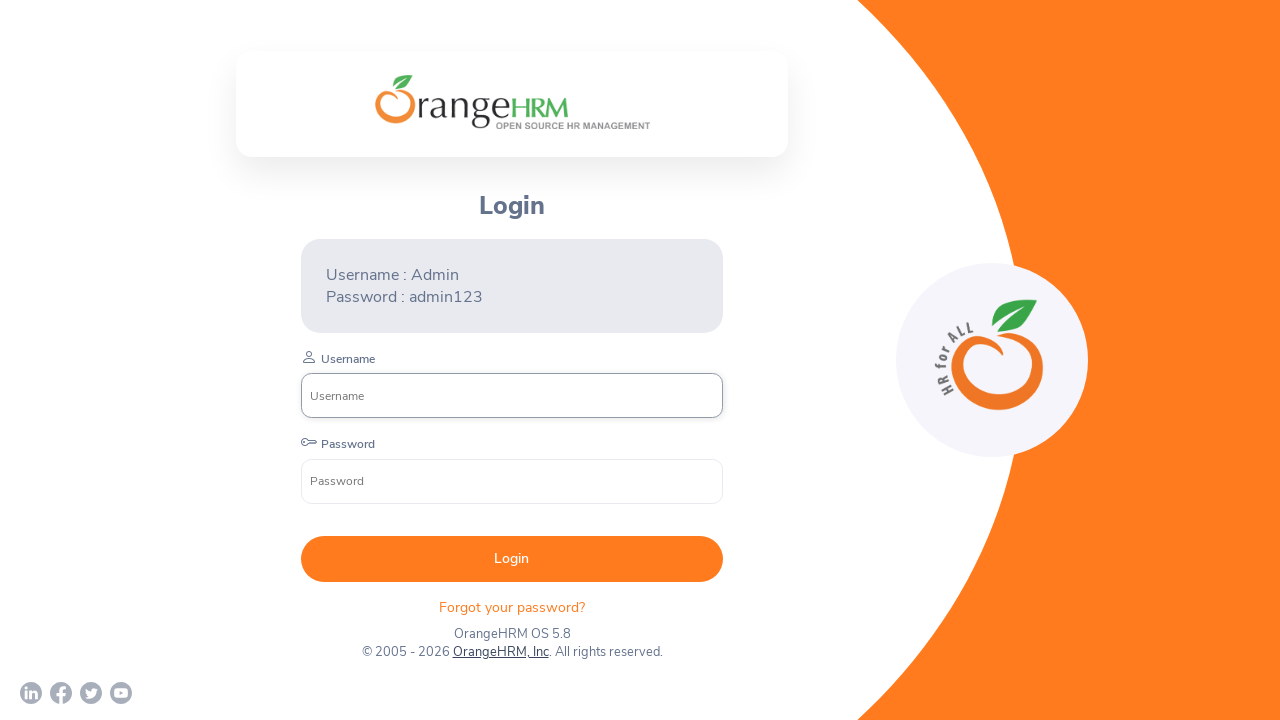

Retrieved font-size CSS property: 14px
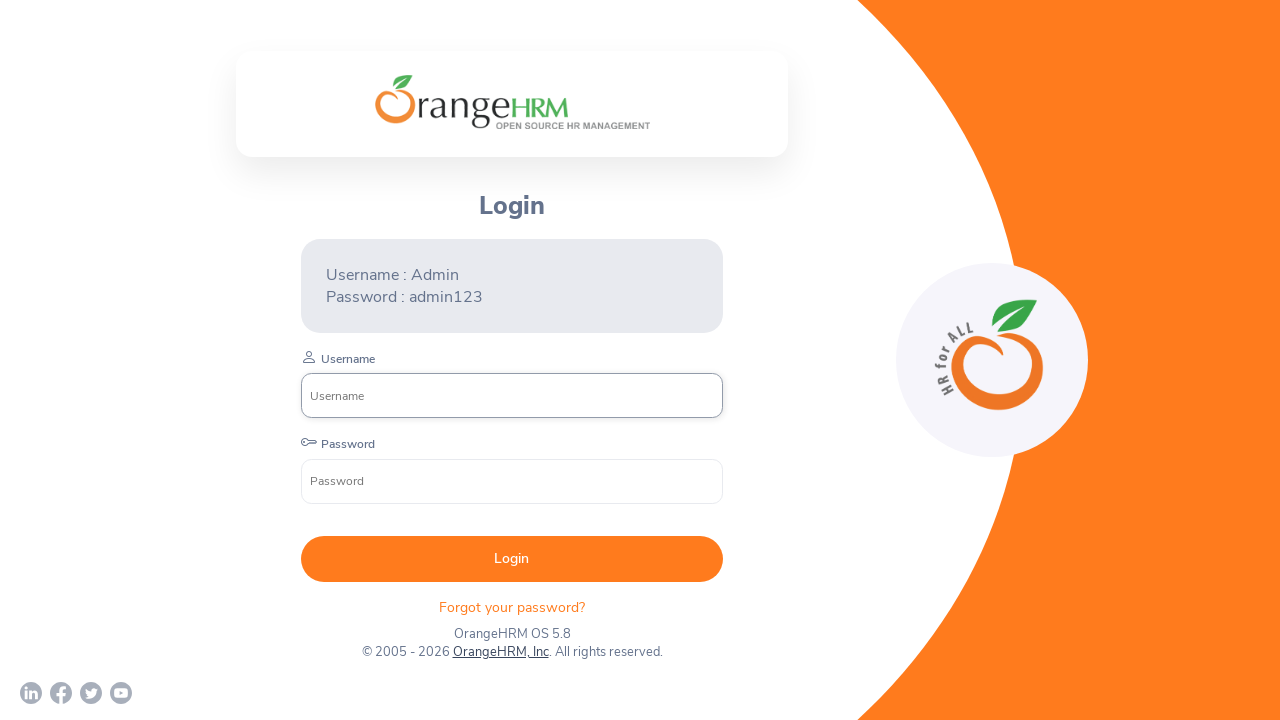

Printed font-size CSS property value: 14px
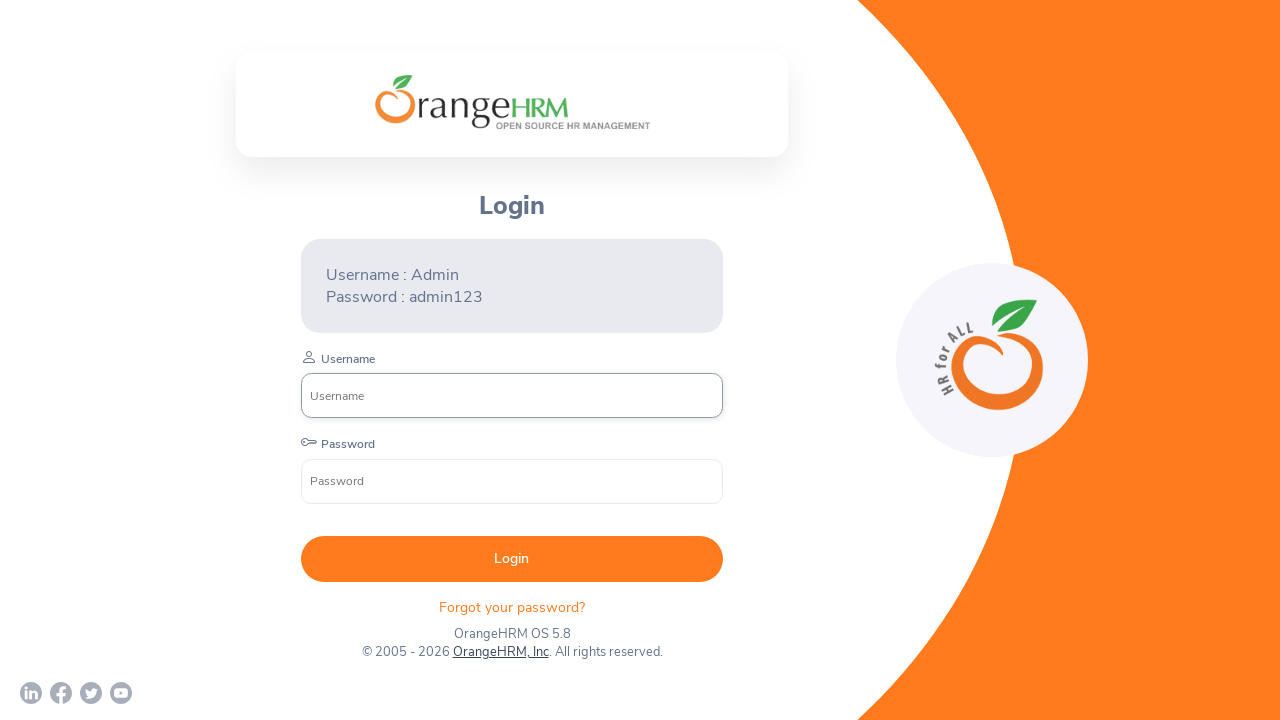

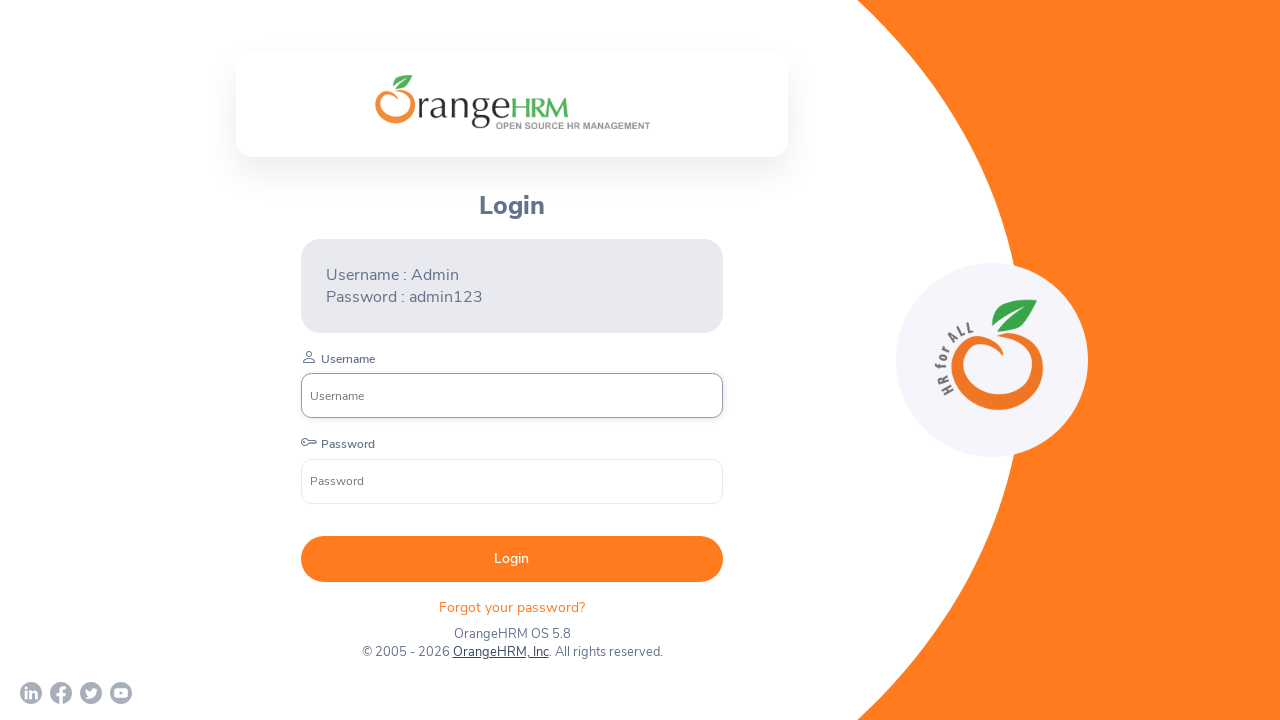